Tests registration form validation by filling in form fields with invalid email format and verifying that an appropriate validation error message is displayed.

Starting URL: https://torehirth.github.io/Bid-Rally/register/

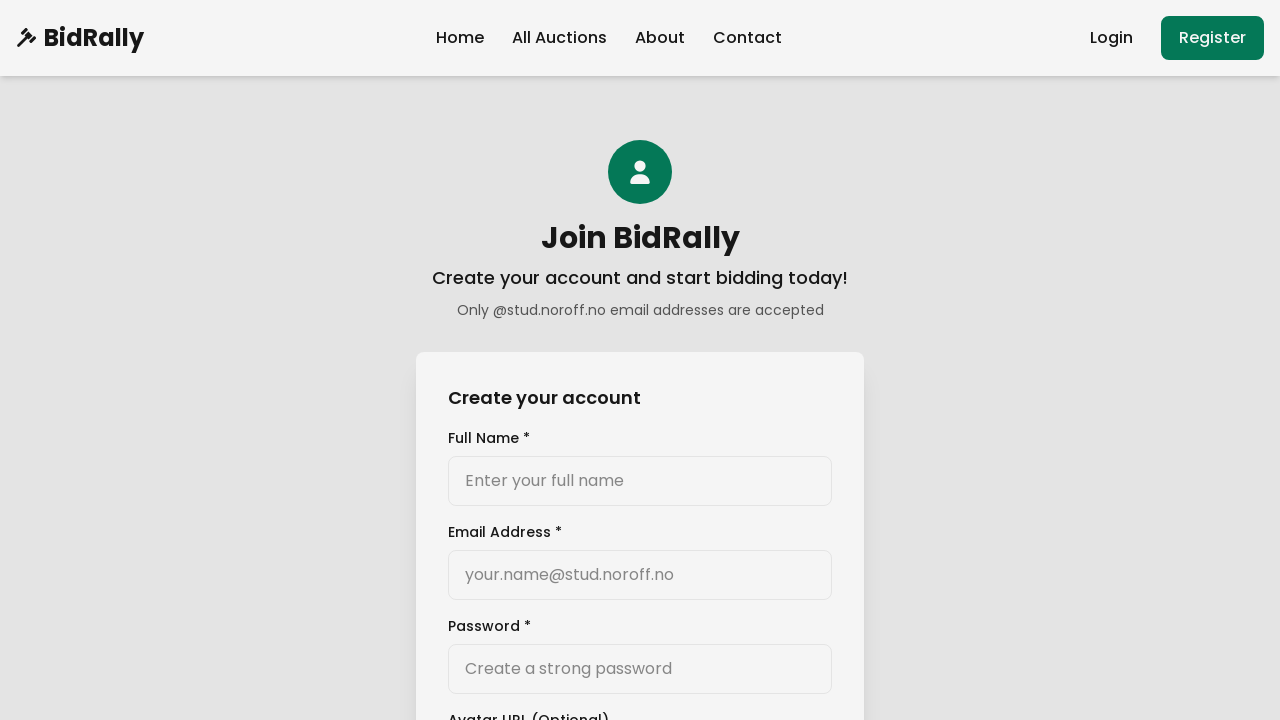

Navigated to registration page
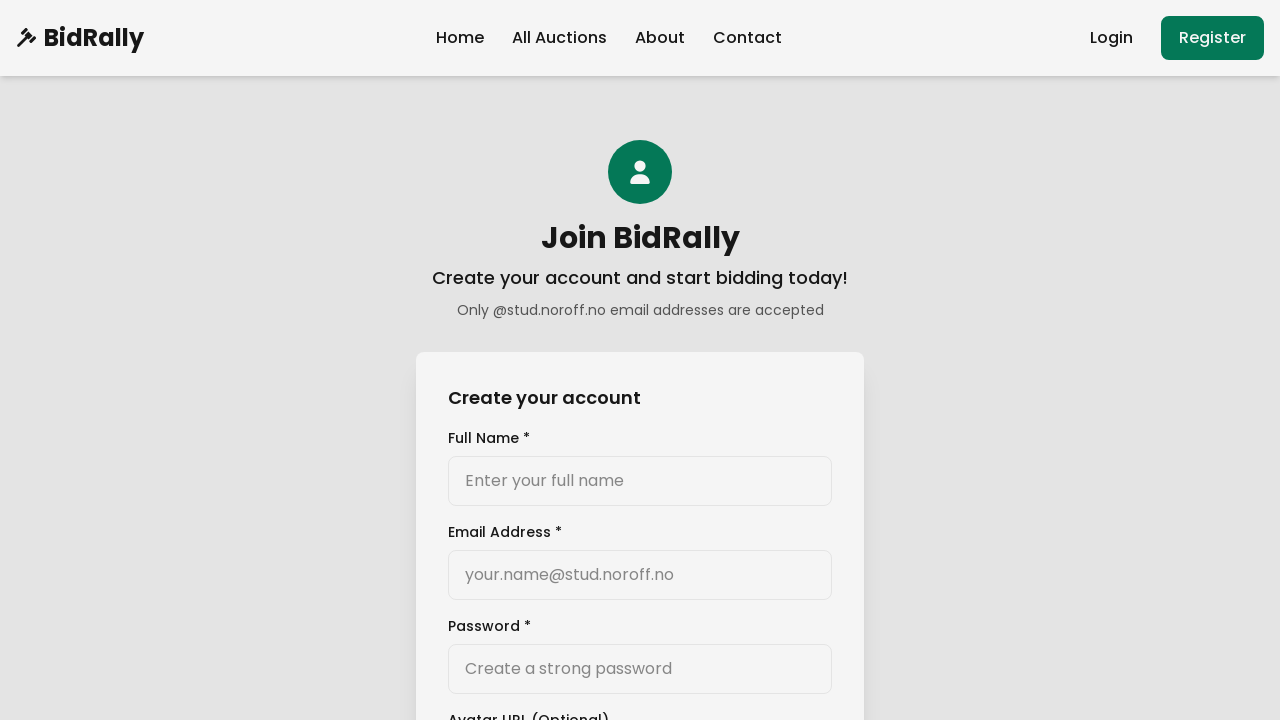

Filled name field with 'Test User' on input[name="name"]
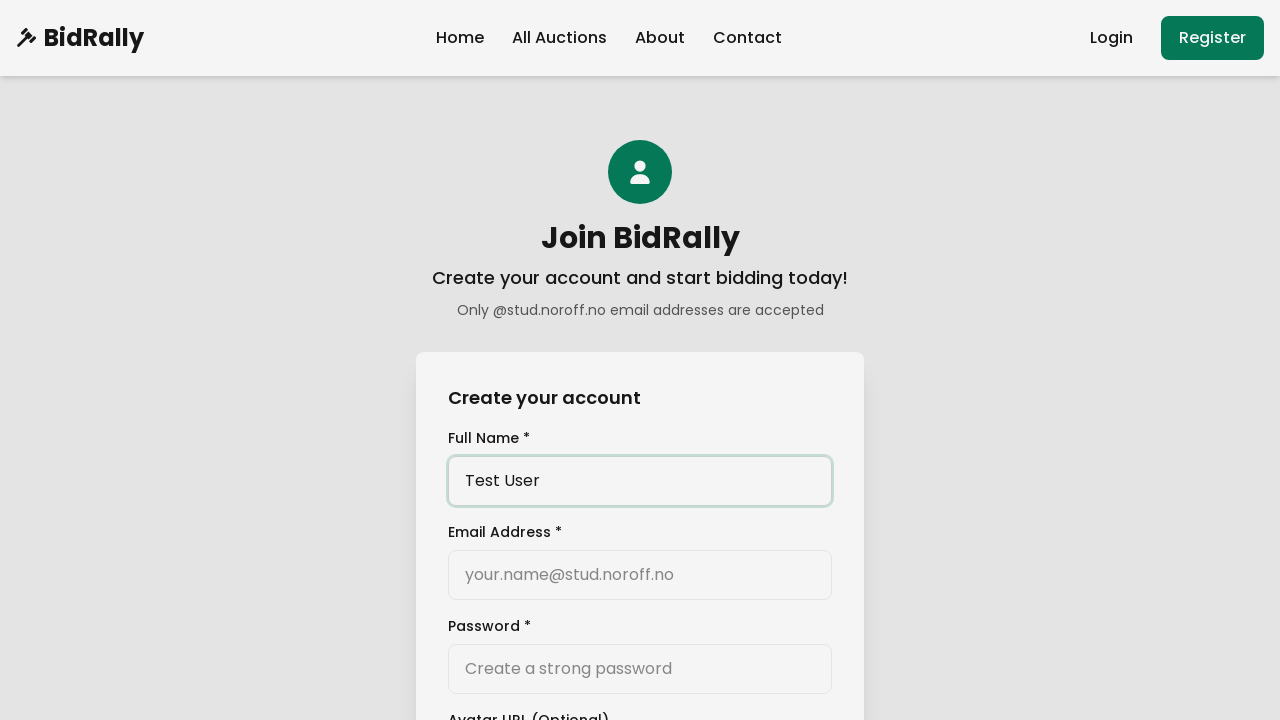

Filled email field with invalid email 'fail@gmail.com' on input[name="email"]
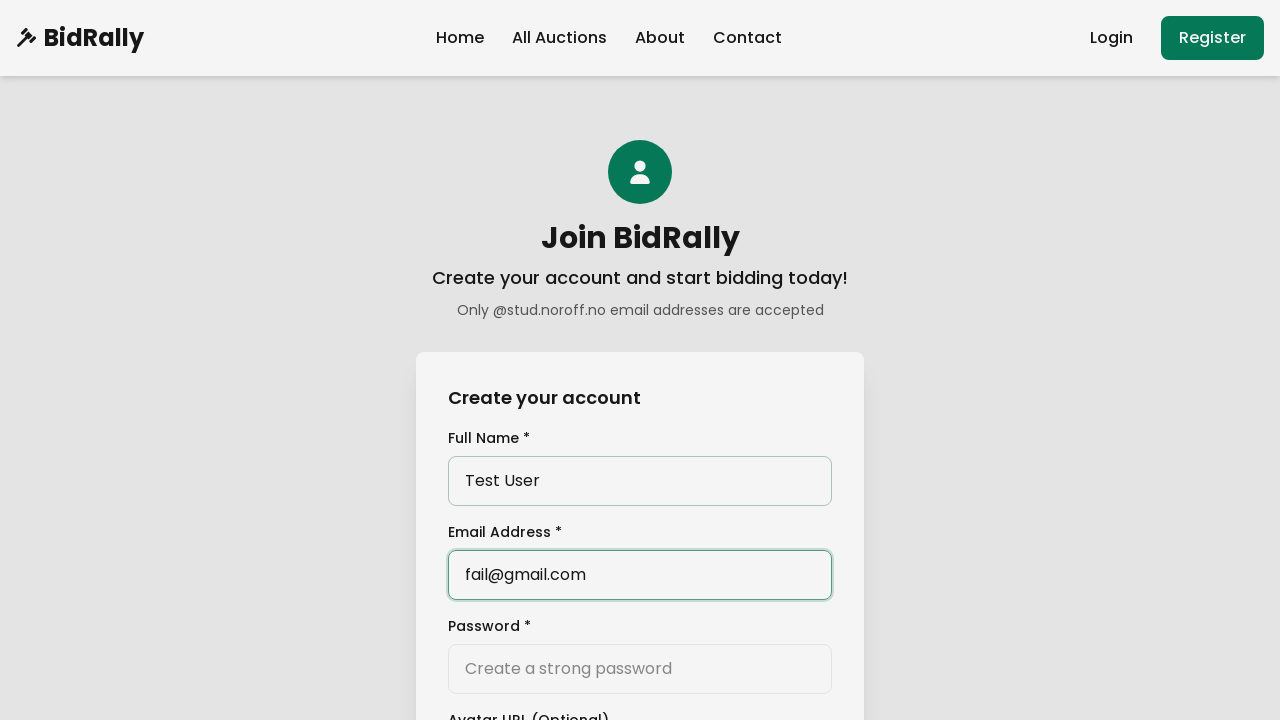

Filled password field with 'password123' on input[name="password"]
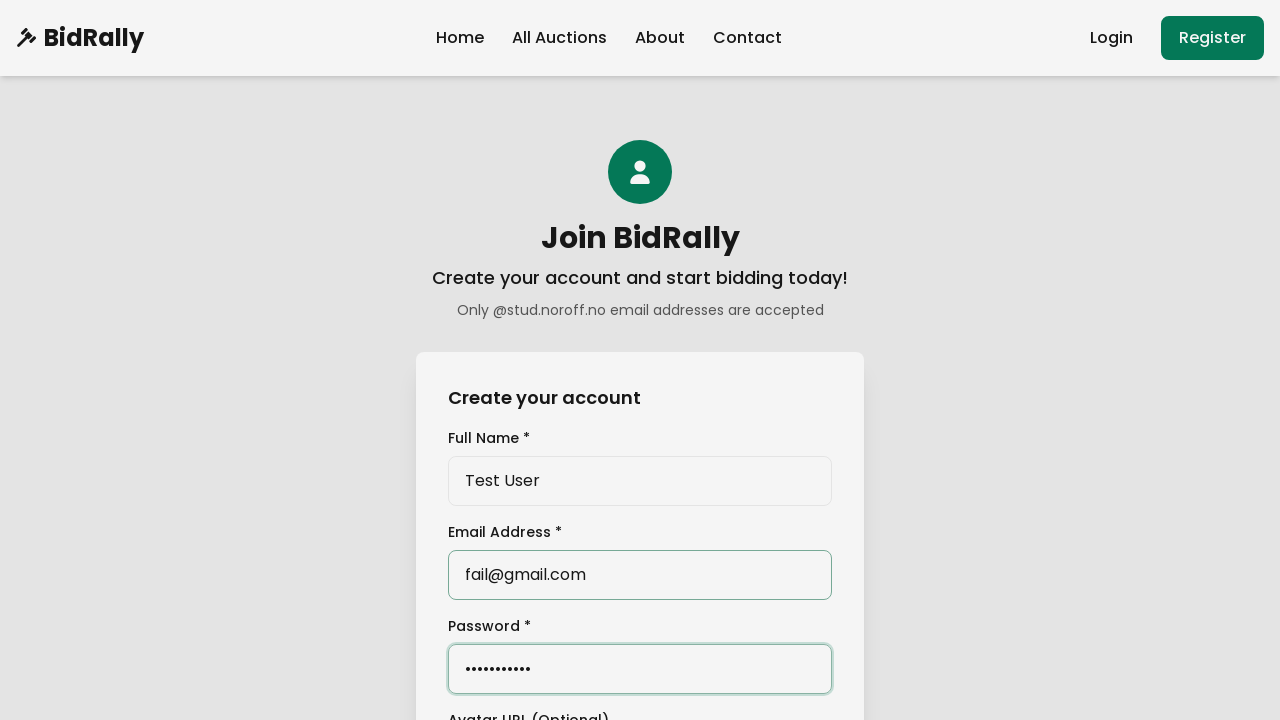

Clicked Create Account button at (640, 360) on role=button[name="Create Account"]
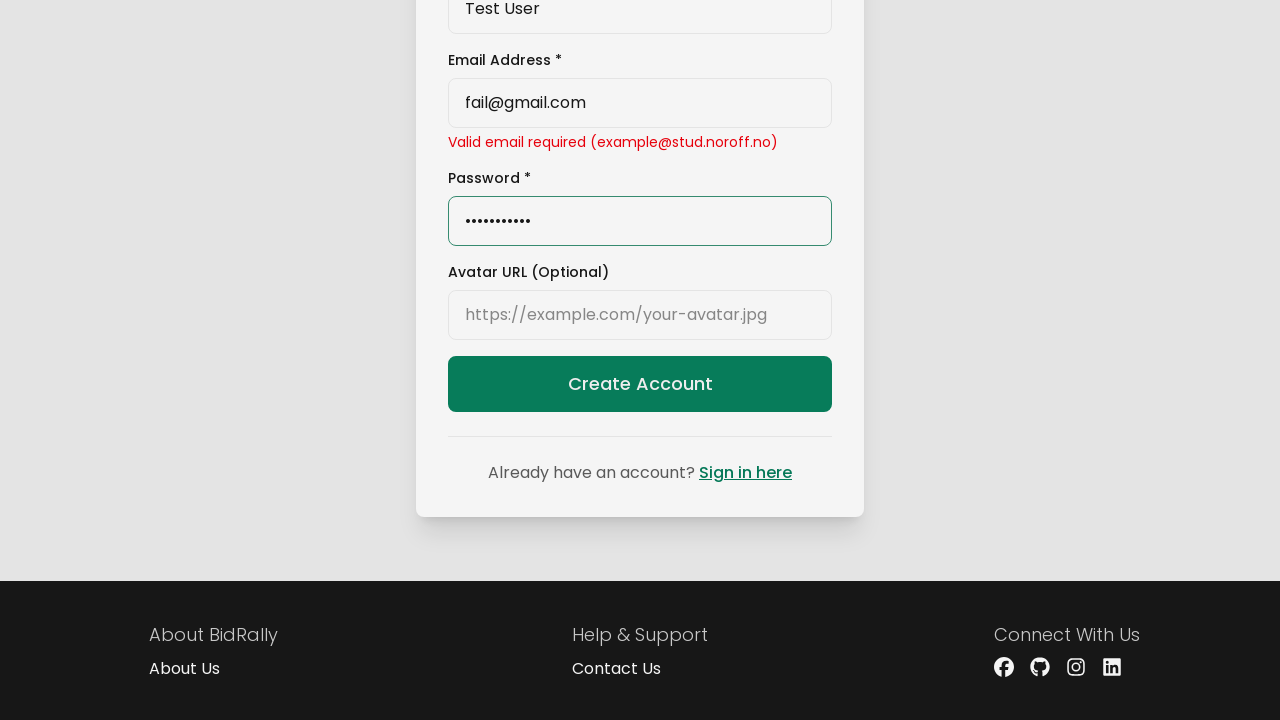

Validation error message appeared
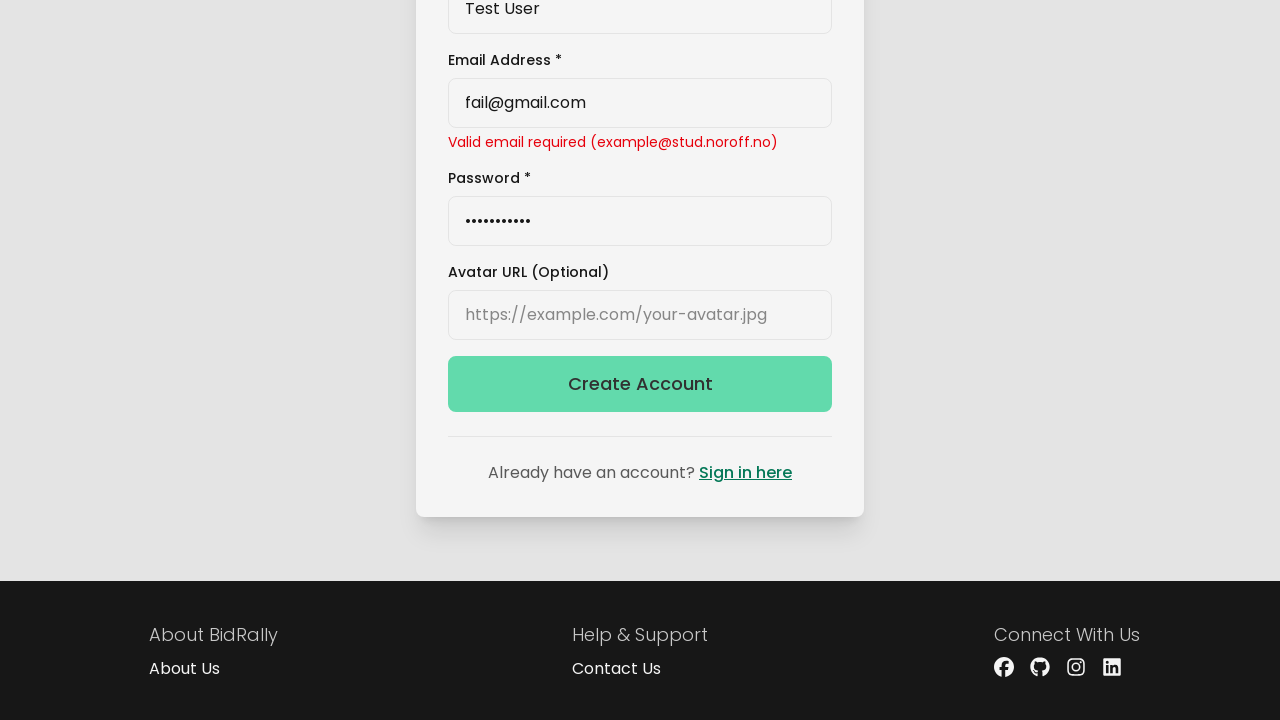

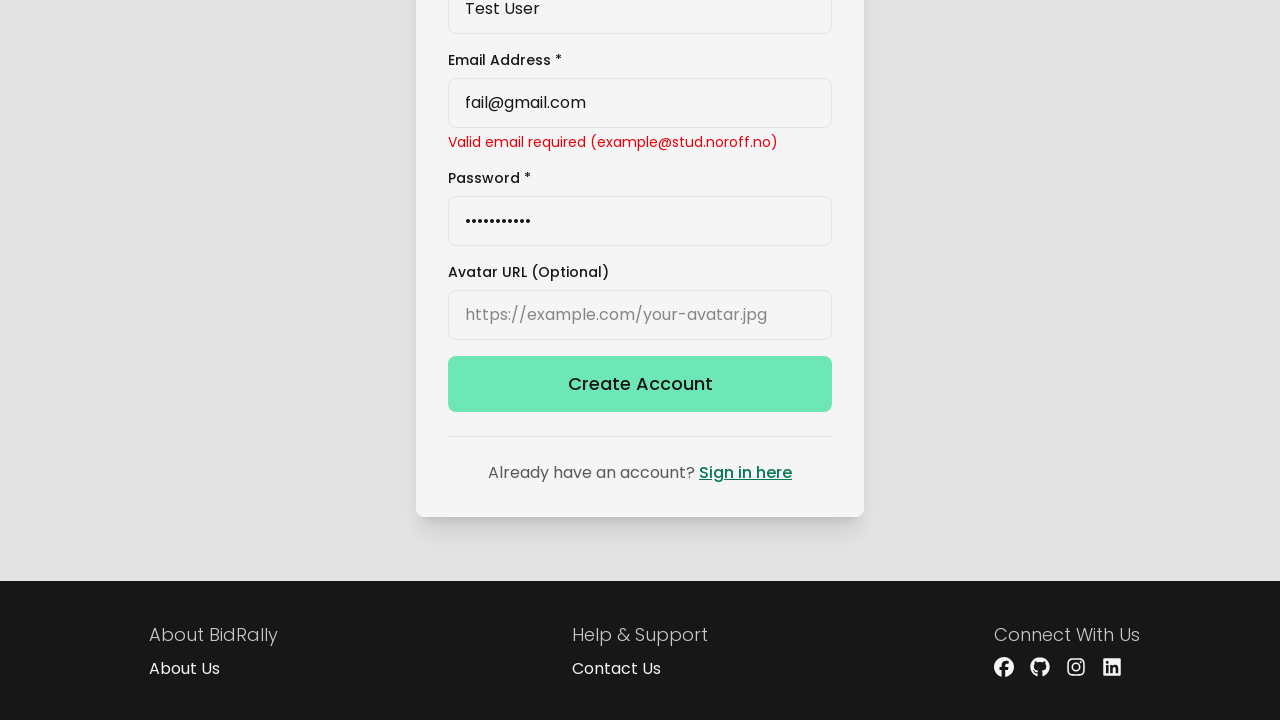